Tests navigation to GitHub Contact page by clicking the Contact GitHub link and verifying the page loads

Starting URL: https://github.com/

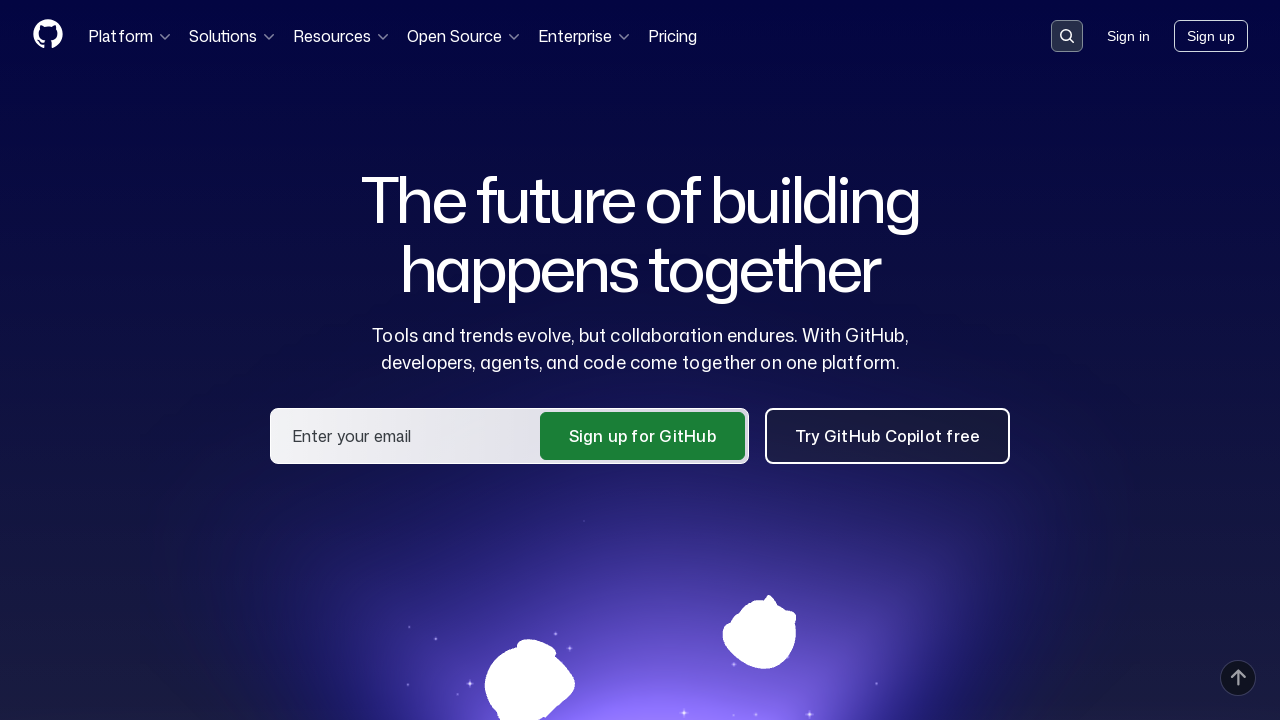

Clicked 'Contact GitHub' link at (920, 438) on a:has-text('Contact GitHub')
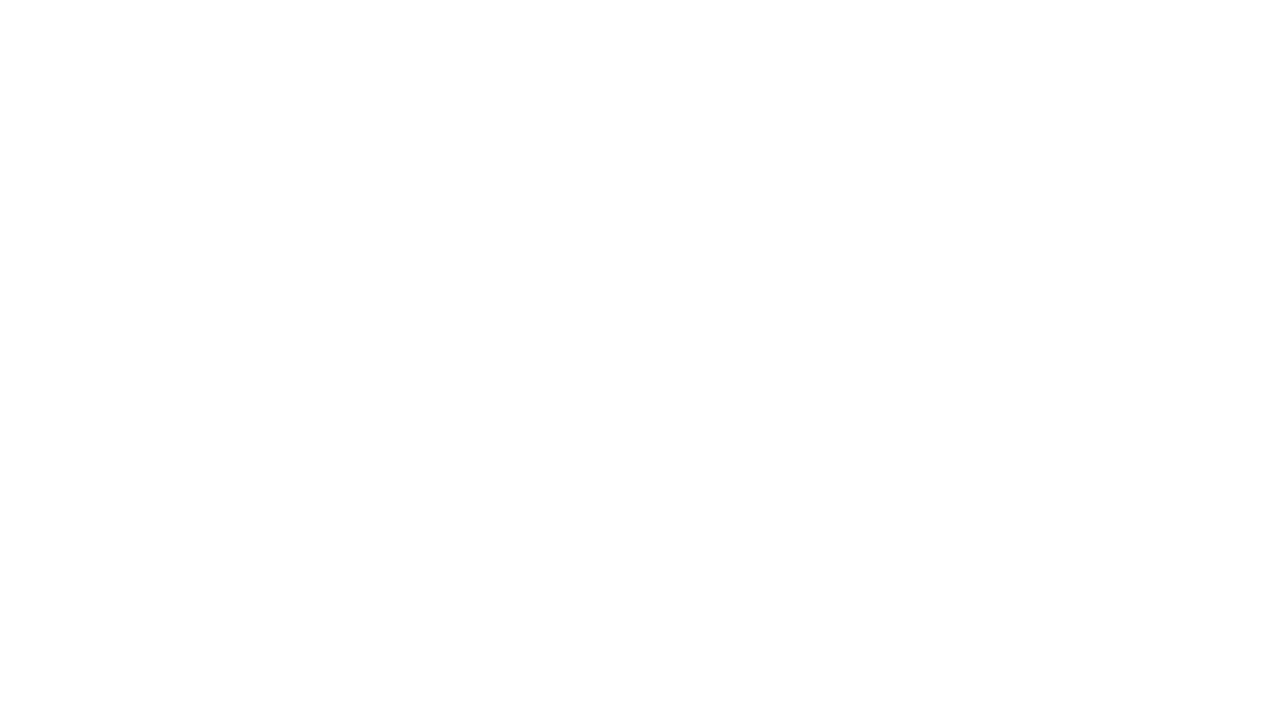

Contact page loaded (domcontentloaded state)
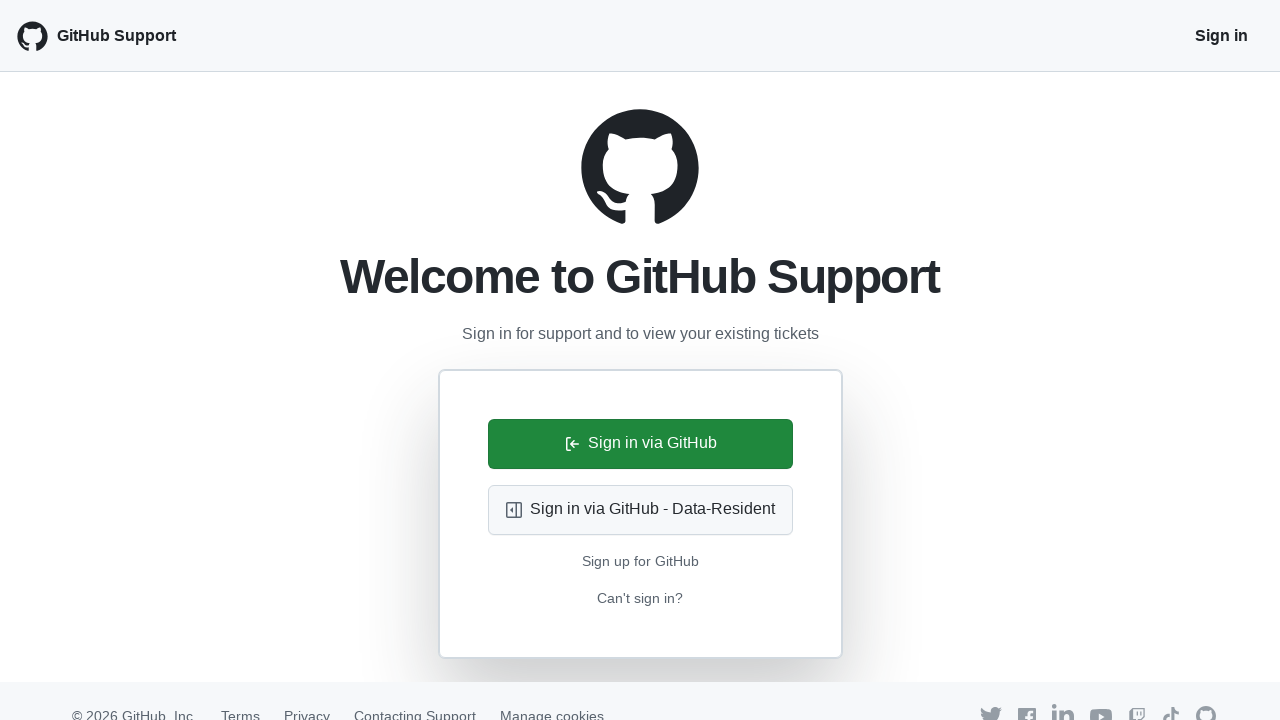

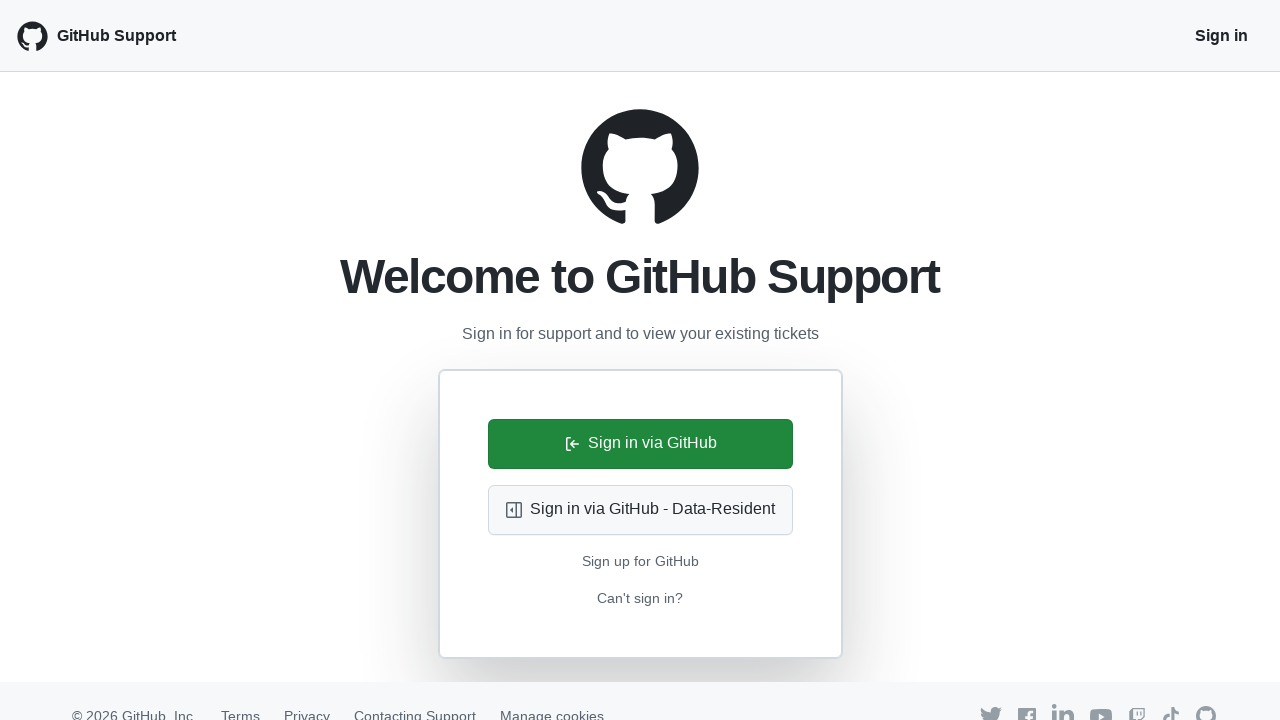